Tests drag and drop functionality by dragging an element from source to target location

Starting URL: https://testautomationpractice.blogspot.com/

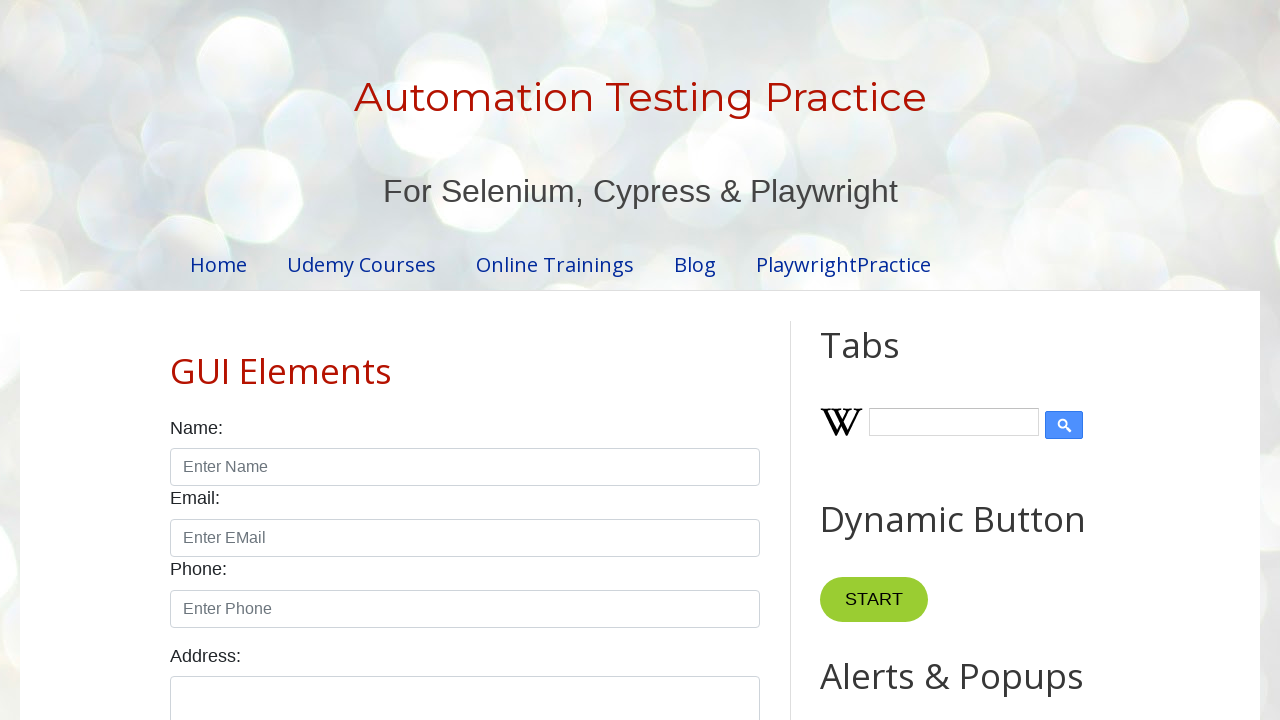

Located draggable source element with id 'draggable'
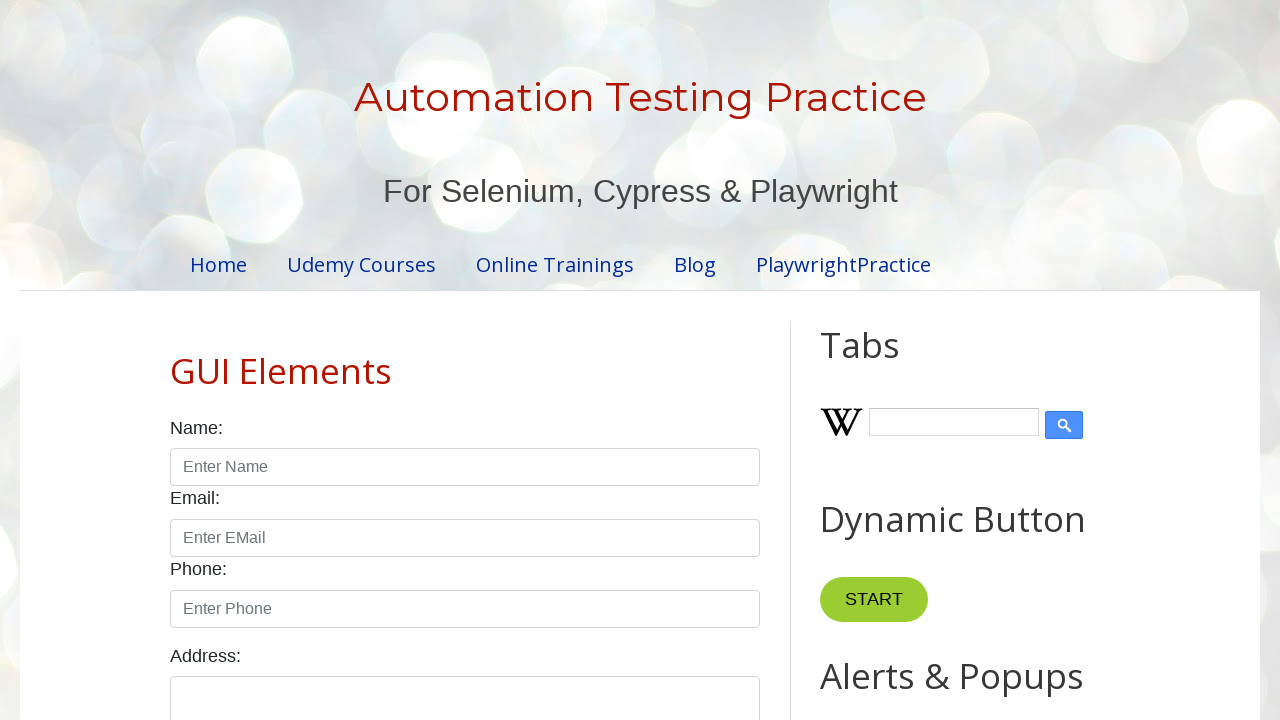

Located droppable target element with id 'droppable'
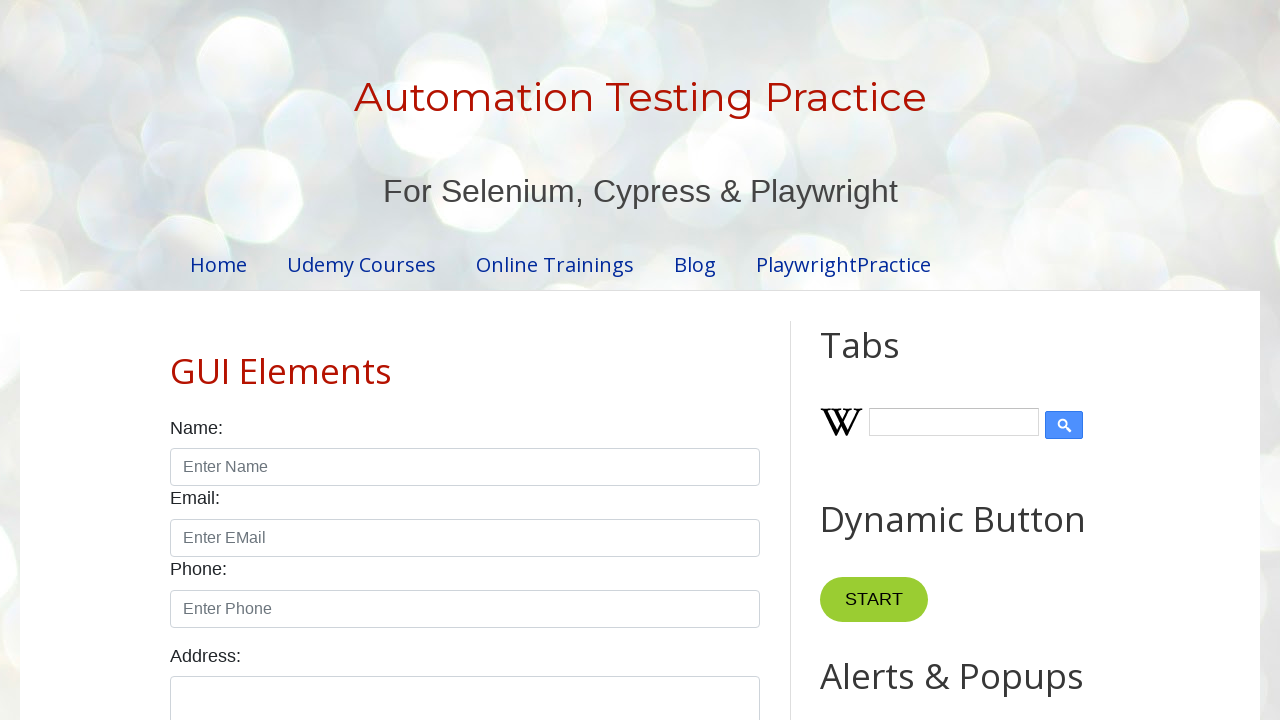

Dragged source element to target drop zone at (1015, 386)
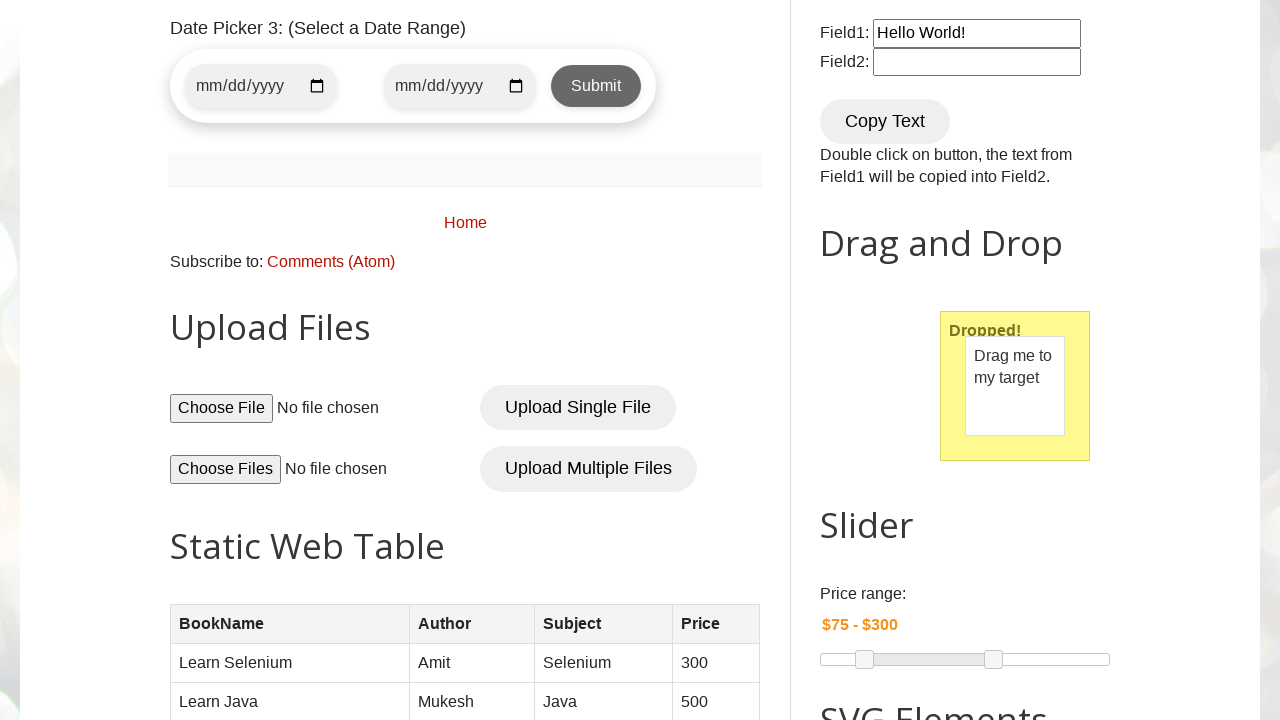

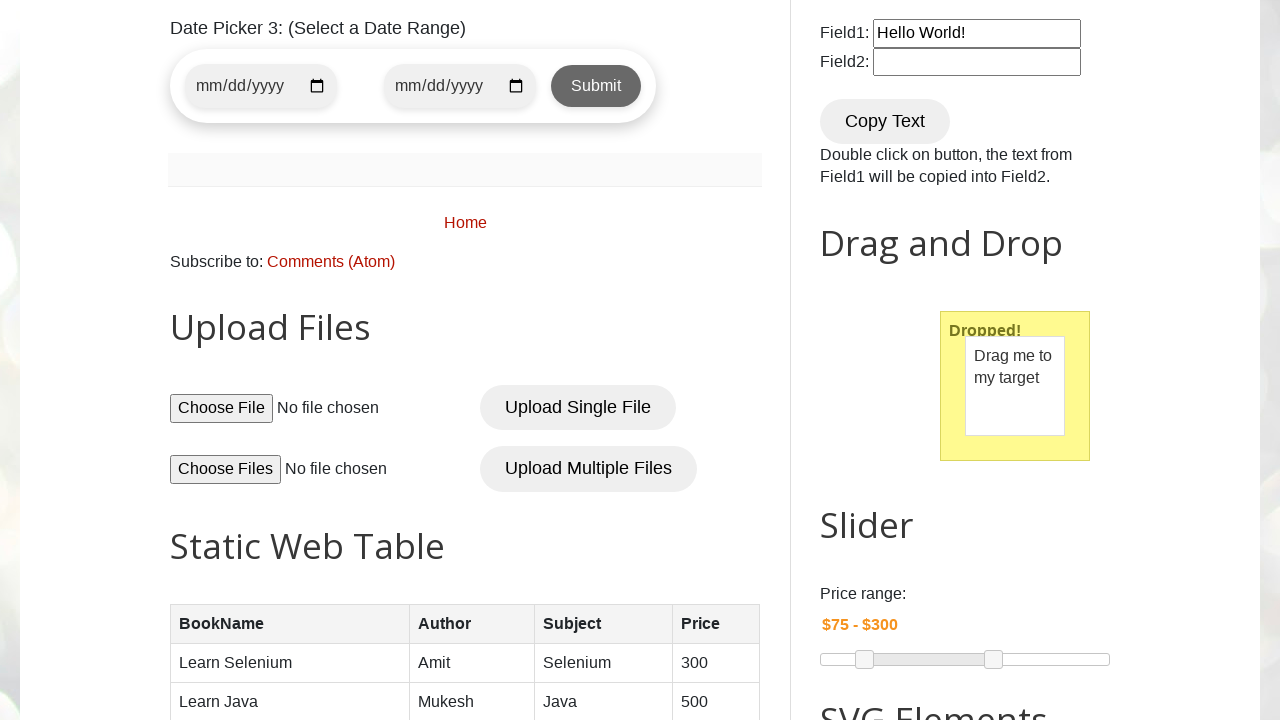